Tests the search functionality on the Belita cosmetics shop website by entering a search term for shampoo and clicking the search button

Starting URL: https://belita-shop.by/

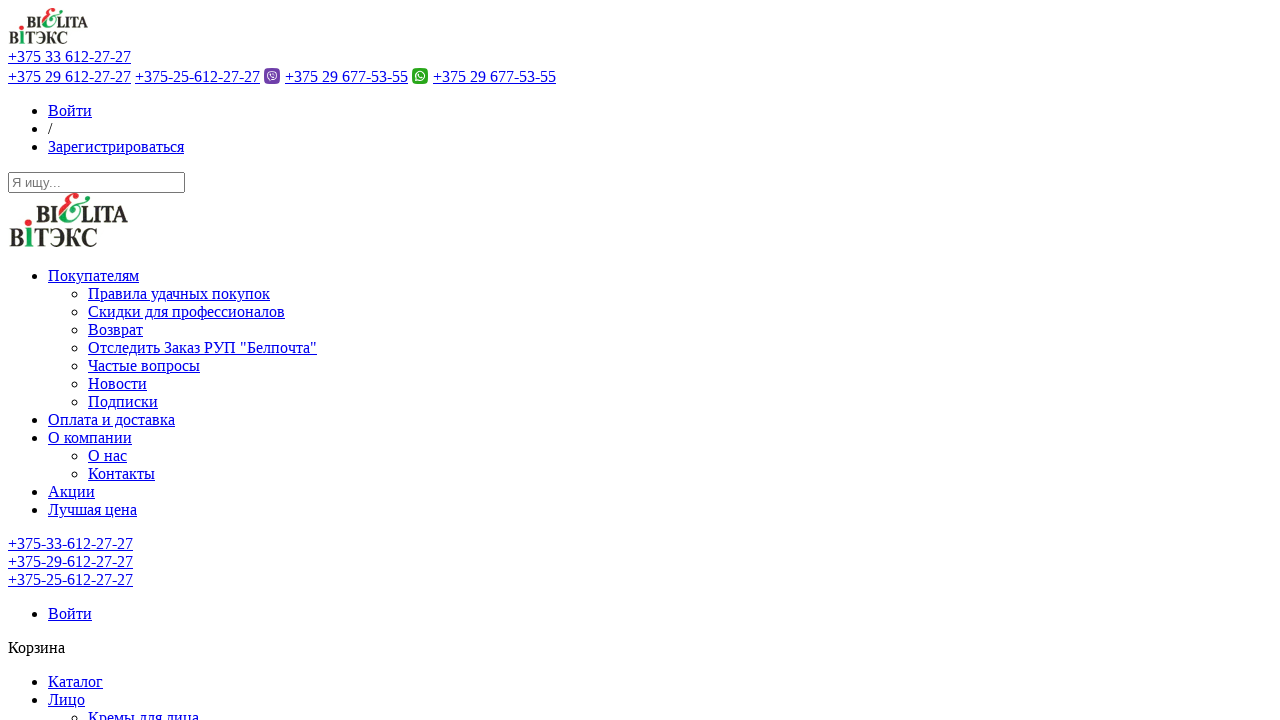

Filled search field with 'шампунь' (shampoo) on input.form-control
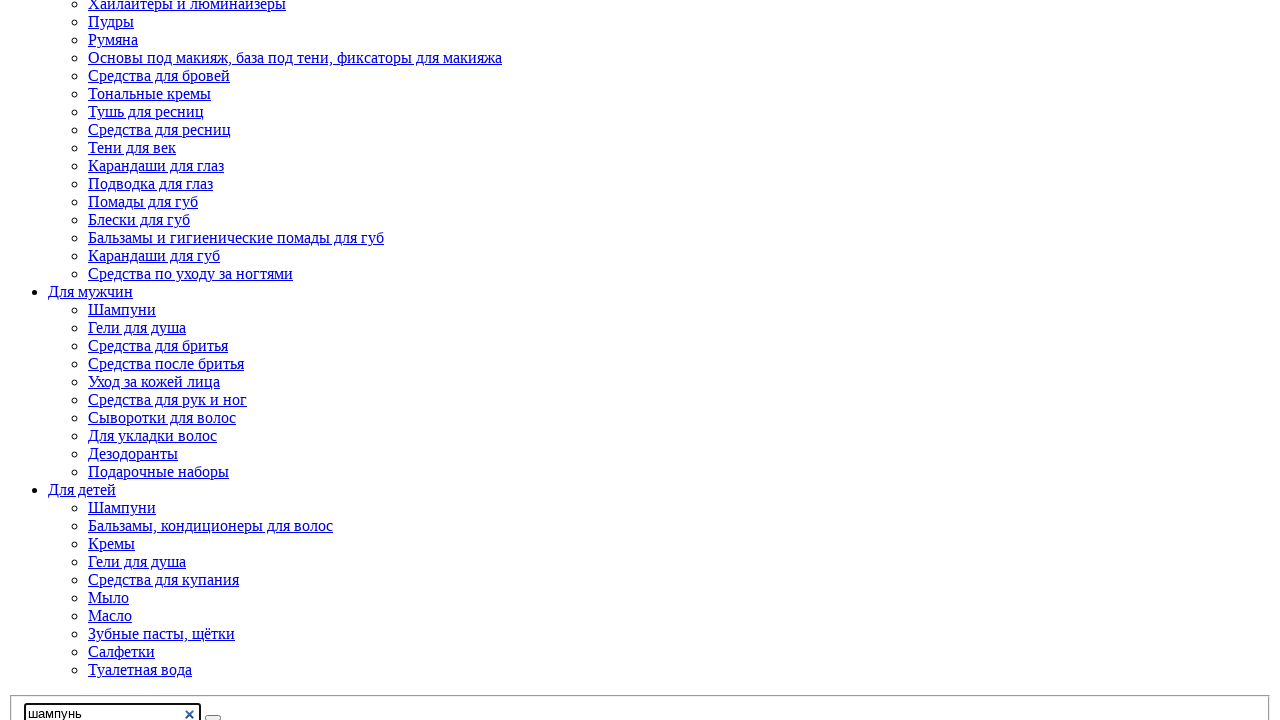

Clicked search button to submit search query at (213, 717) on button.submit
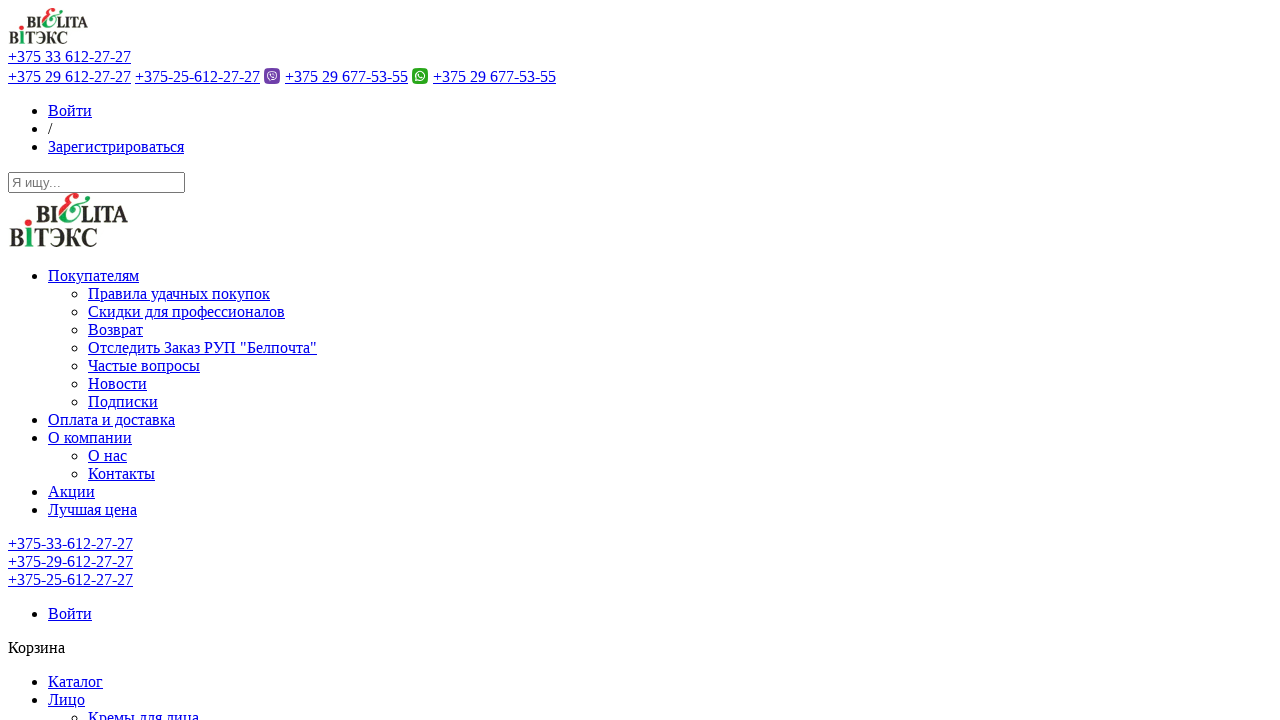

Search results loaded successfully
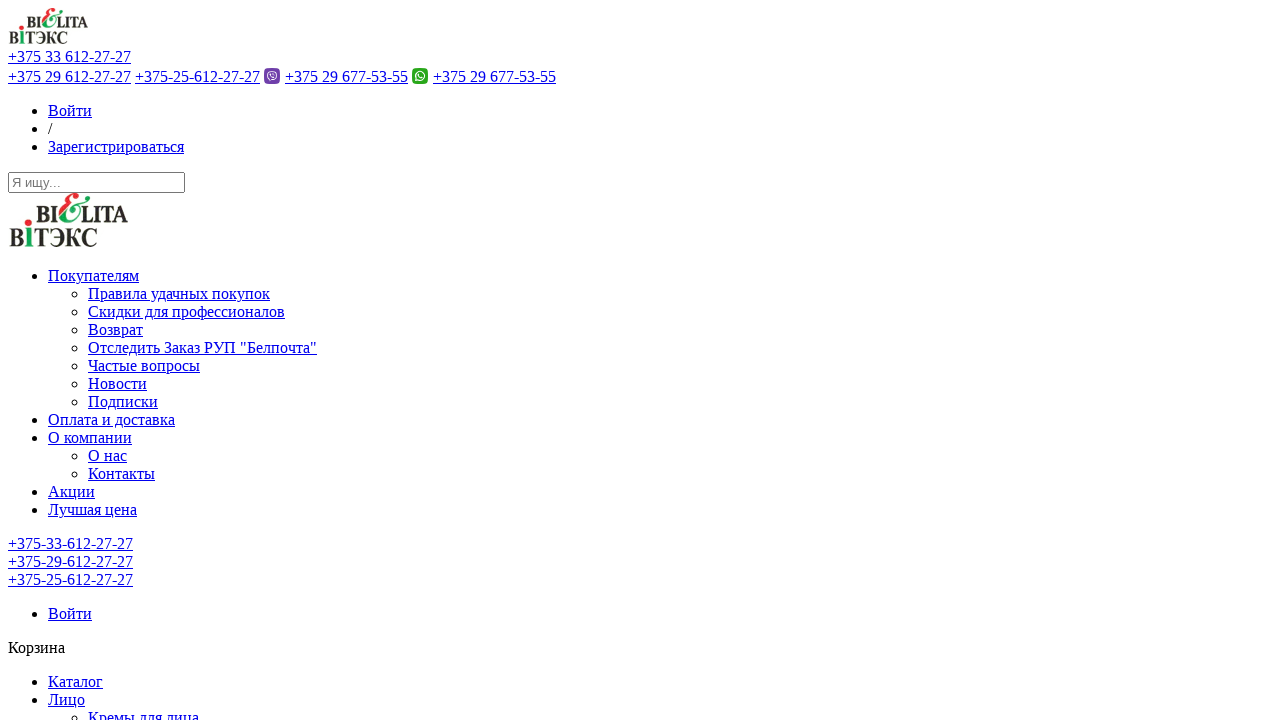

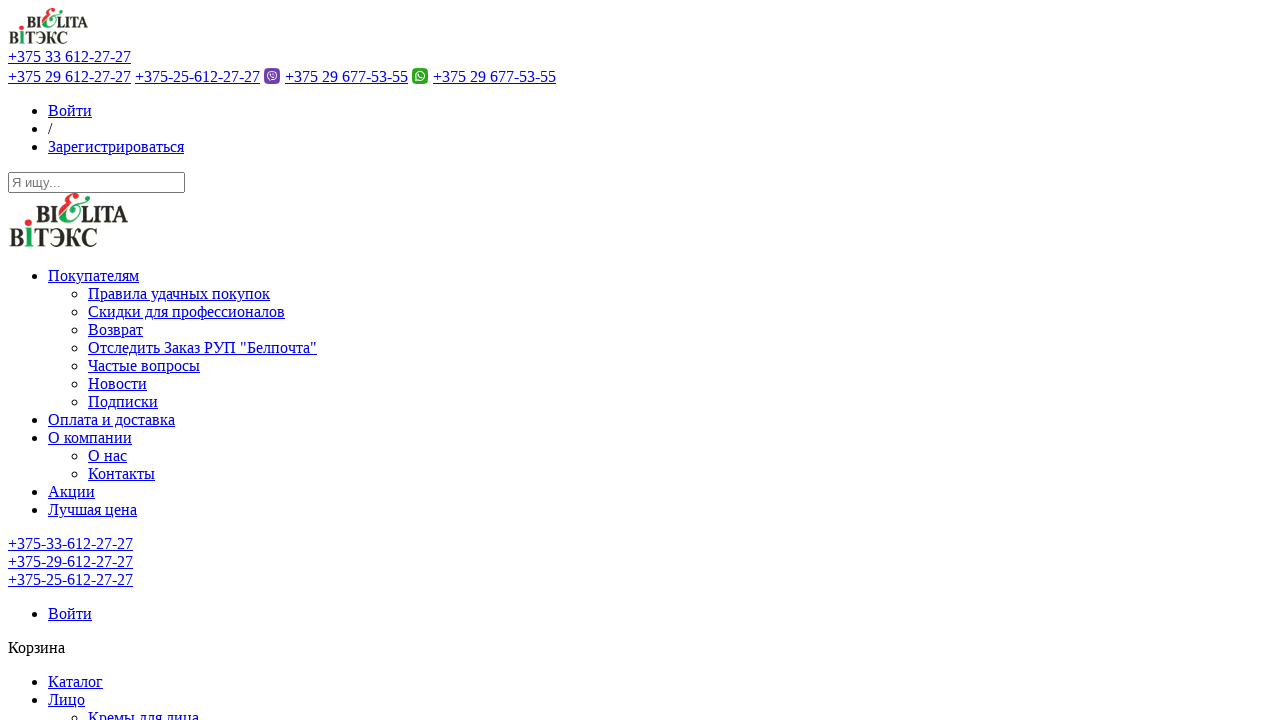